Tests filtering to display only active (incomplete) todo items

Starting URL: https://demo.playwright.dev/todomvc

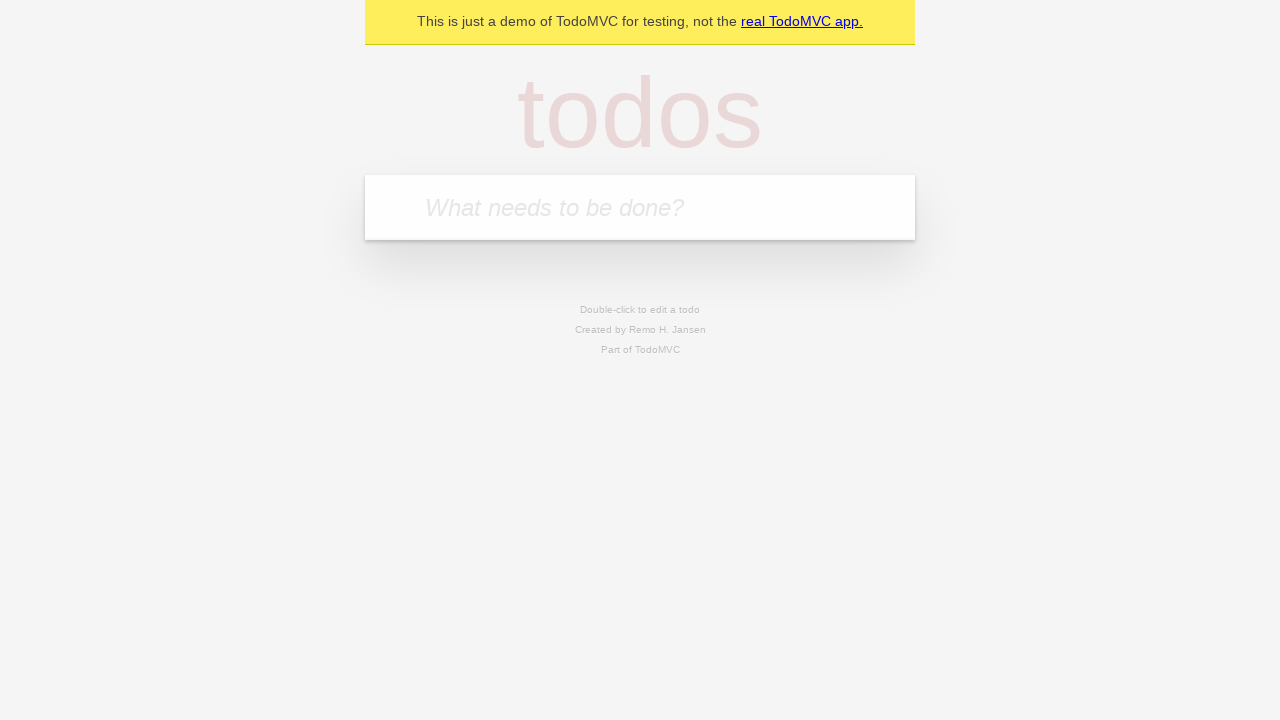

Filled todo input with 'buy some cheese' on internal:attr=[placeholder="What needs to be done?"i]
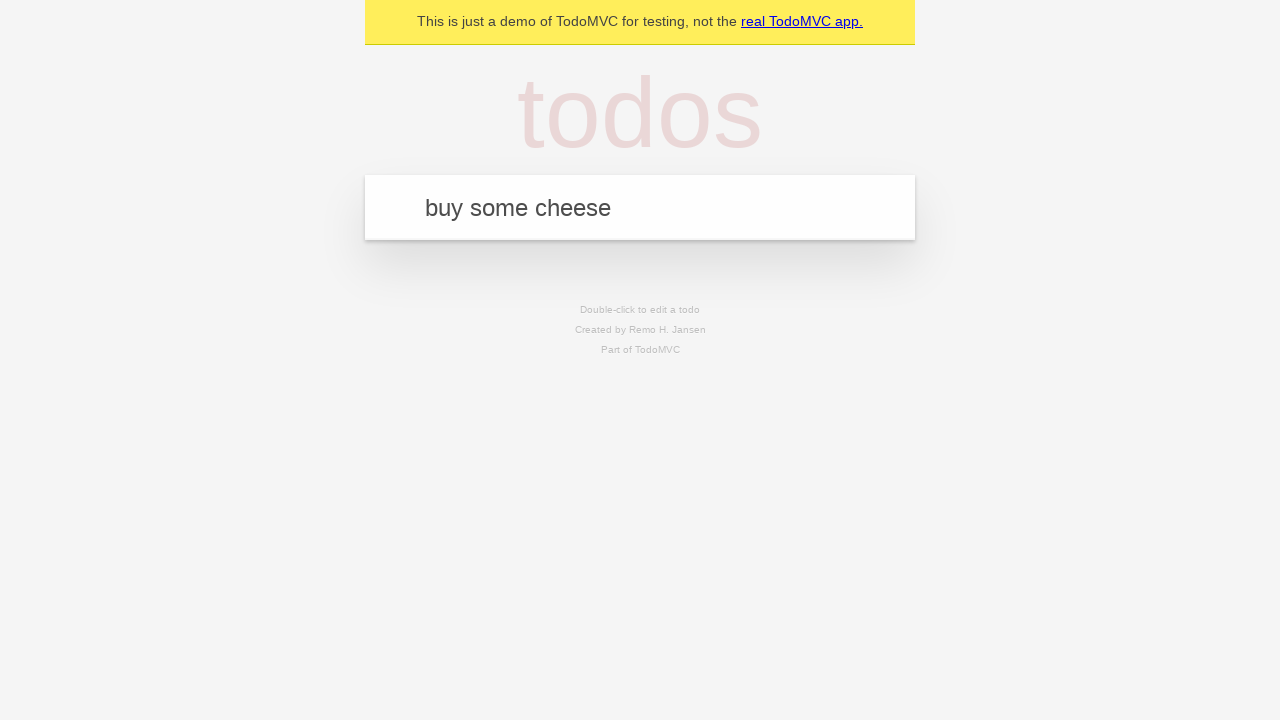

Pressed Enter to create first todo item on internal:attr=[placeholder="What needs to be done?"i]
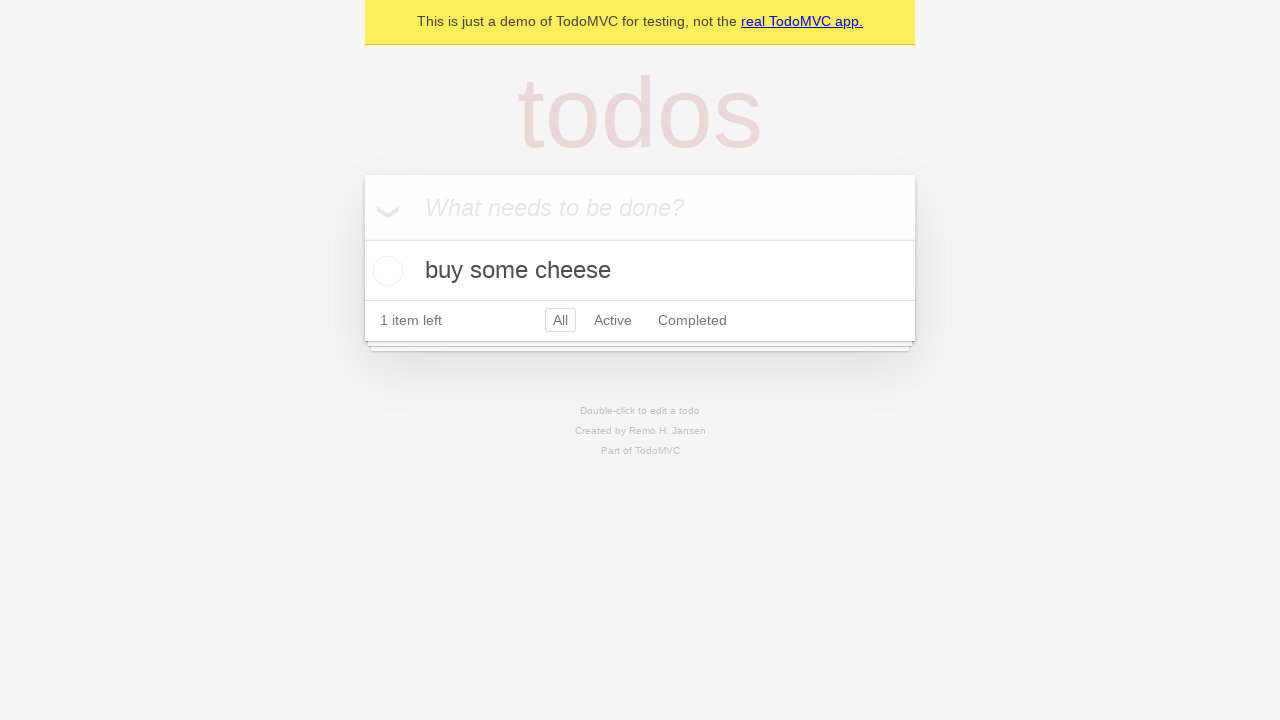

Filled todo input with 'feed the cat' on internal:attr=[placeholder="What needs to be done?"i]
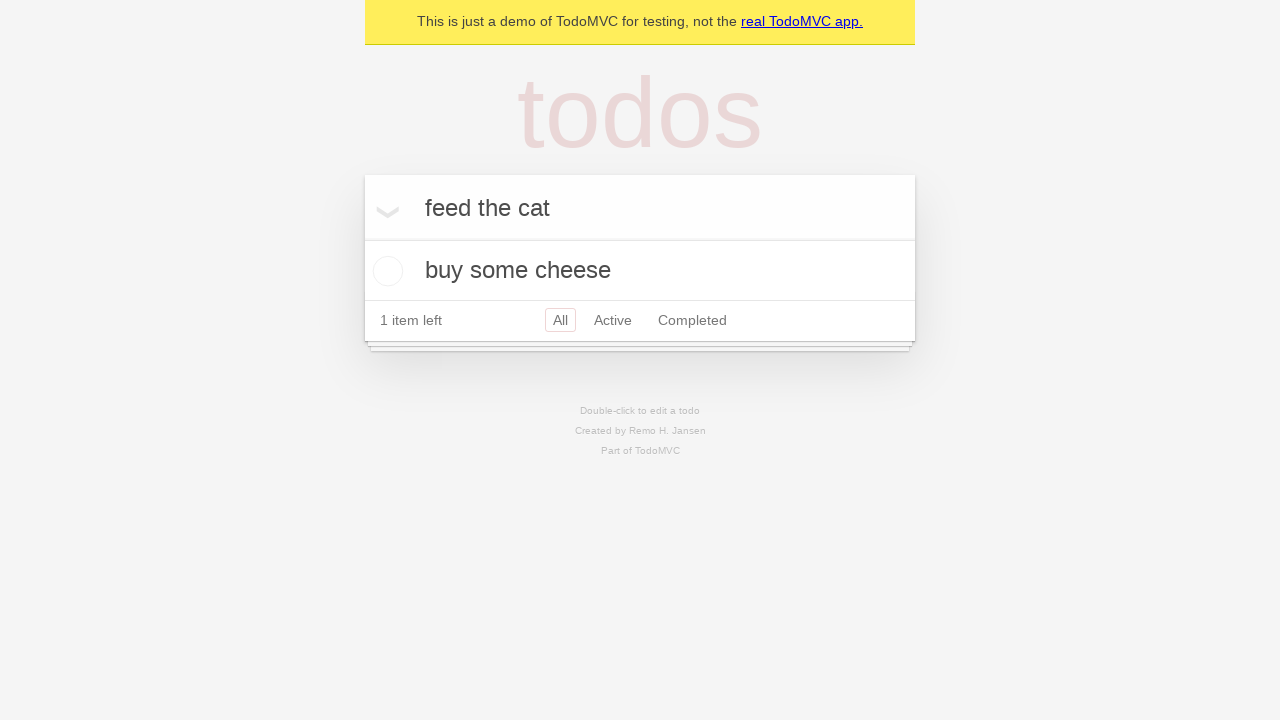

Pressed Enter to create second todo item on internal:attr=[placeholder="What needs to be done?"i]
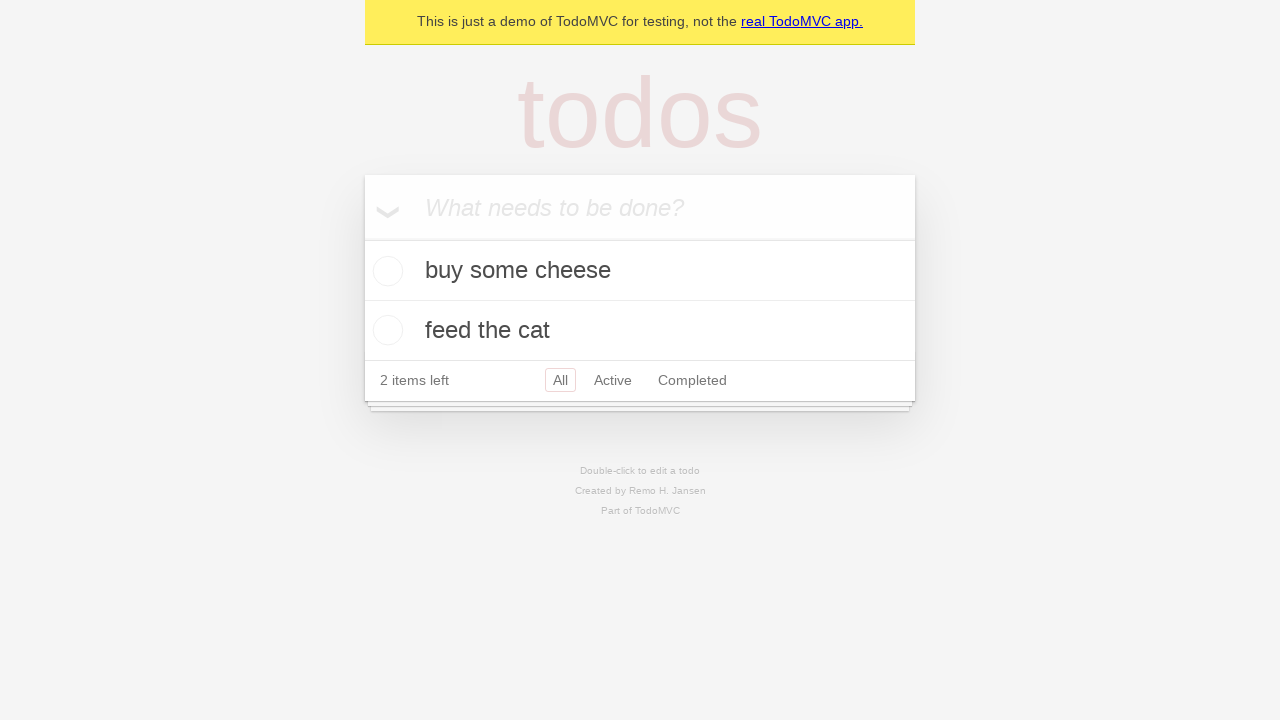

Filled todo input with 'book a doctors appointment' on internal:attr=[placeholder="What needs to be done?"i]
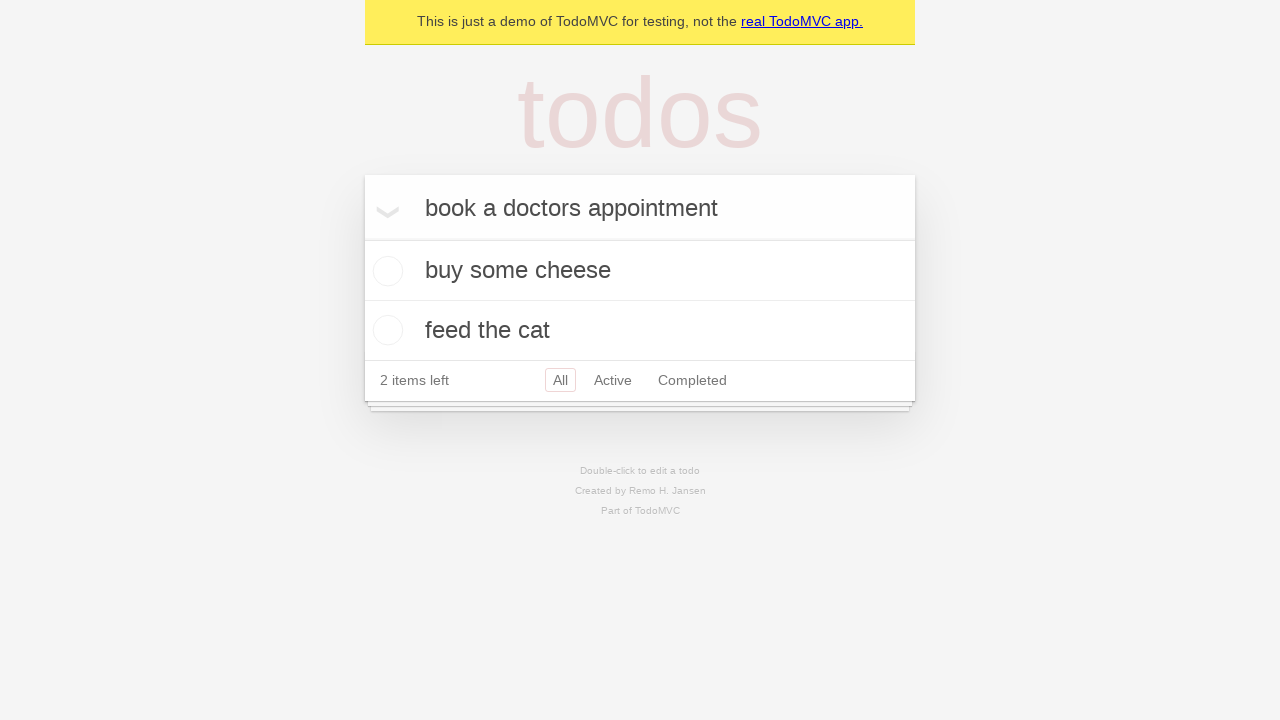

Pressed Enter to create third todo item on internal:attr=[placeholder="What needs to be done?"i]
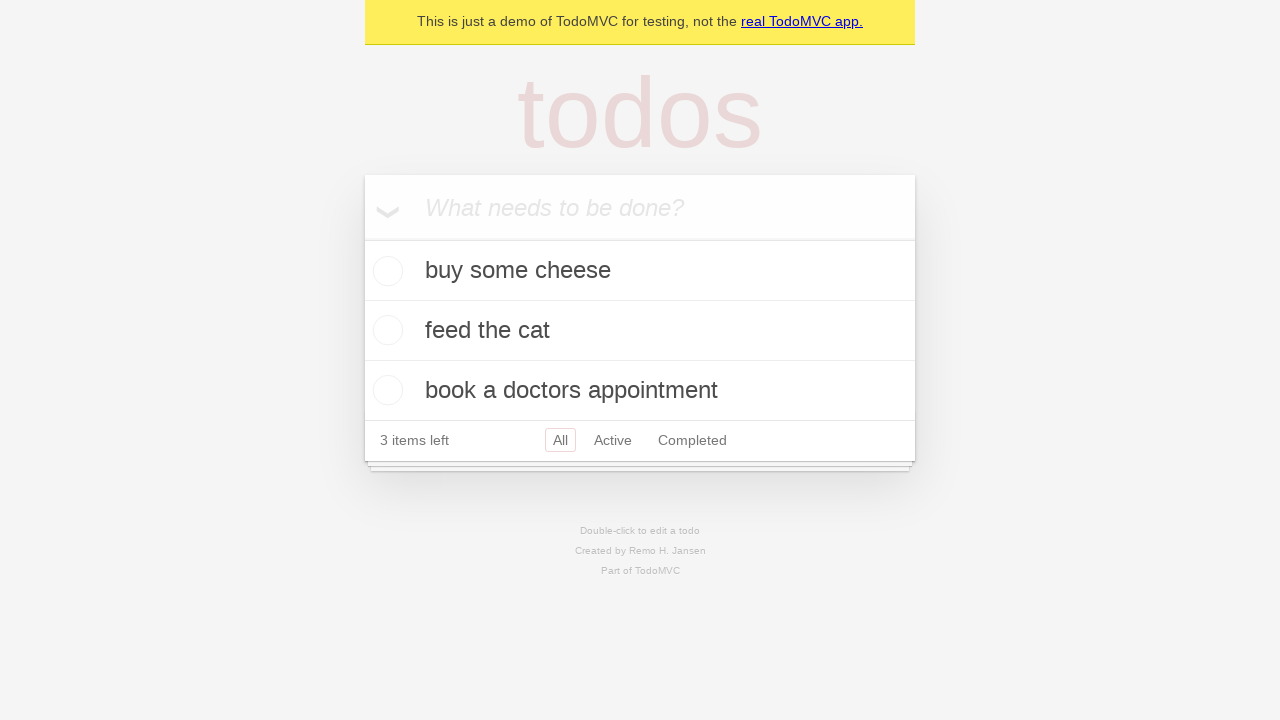

Checked the second todo item (marked as complete) at (385, 330) on internal:testid=[data-testid="todo-item"s] >> nth=1 >> internal:role=checkbox
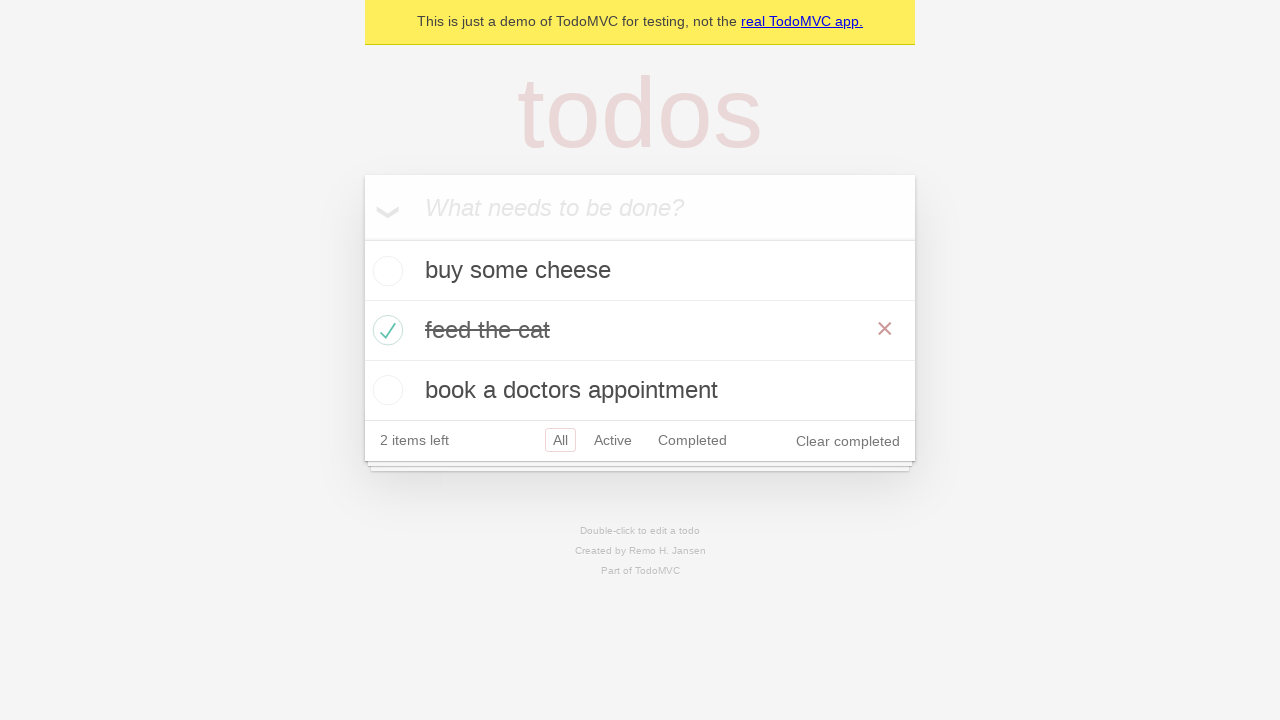

Clicked Active filter link to display only incomplete items at (613, 440) on internal:role=link[name="Active"i]
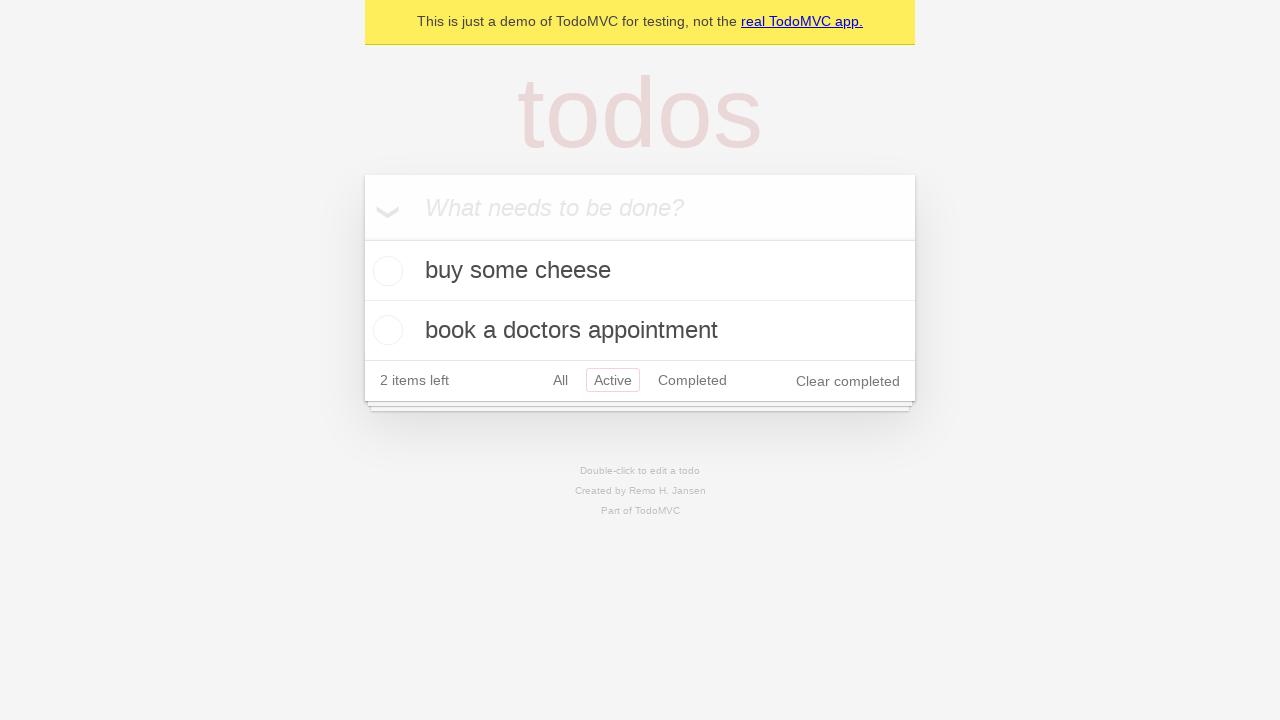

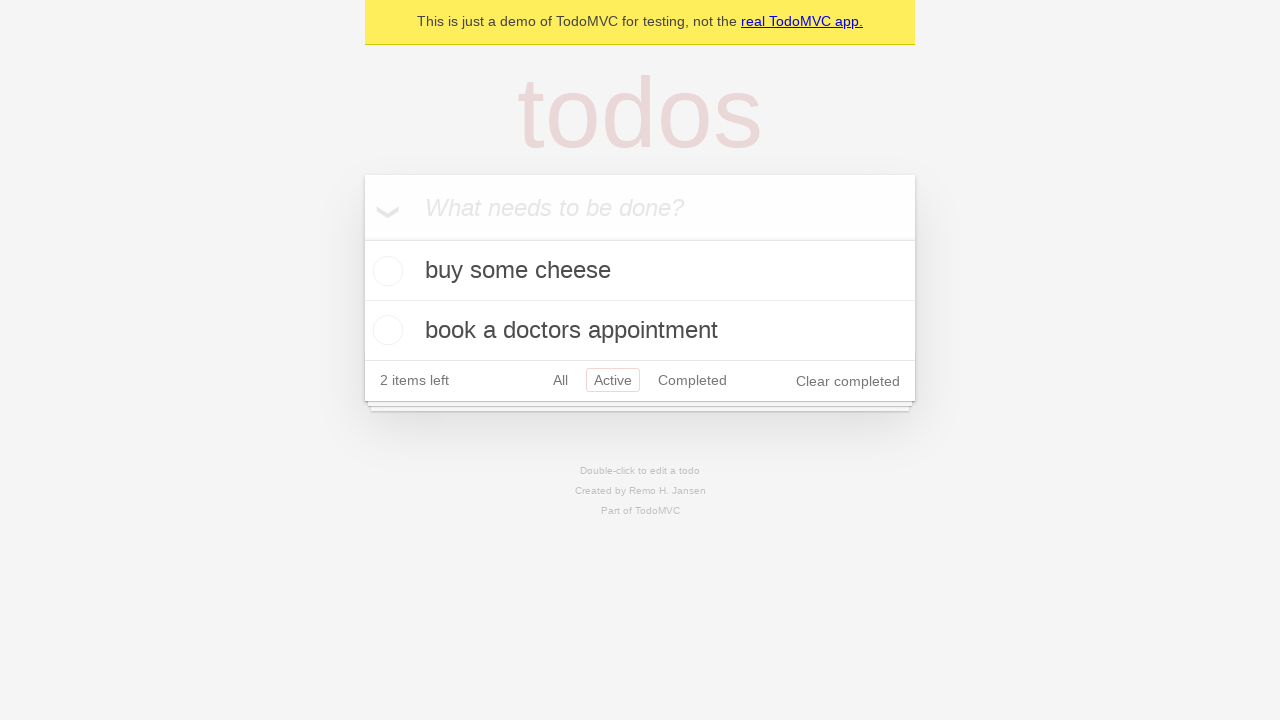